Tests dropdown functionality by selecting the first option and verifying it is selected

Starting URL: http://the-internet.herokuapp.com/dropdown

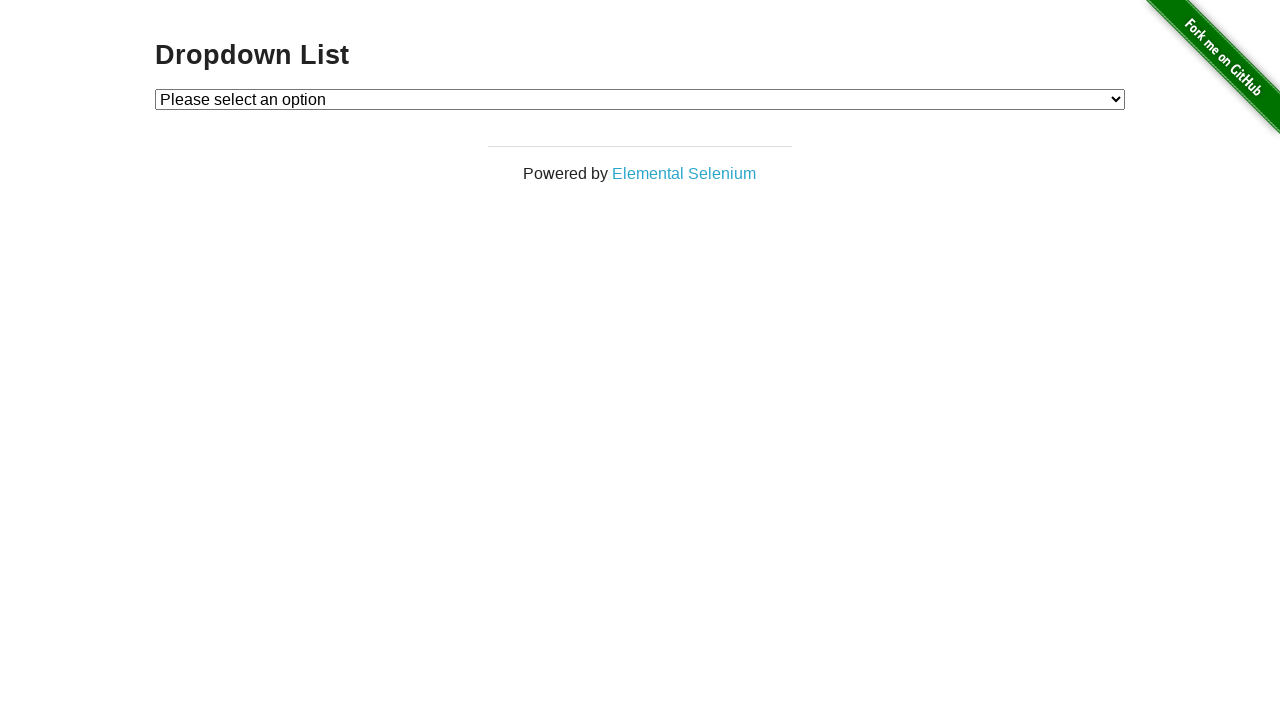

Navigated to dropdown test page
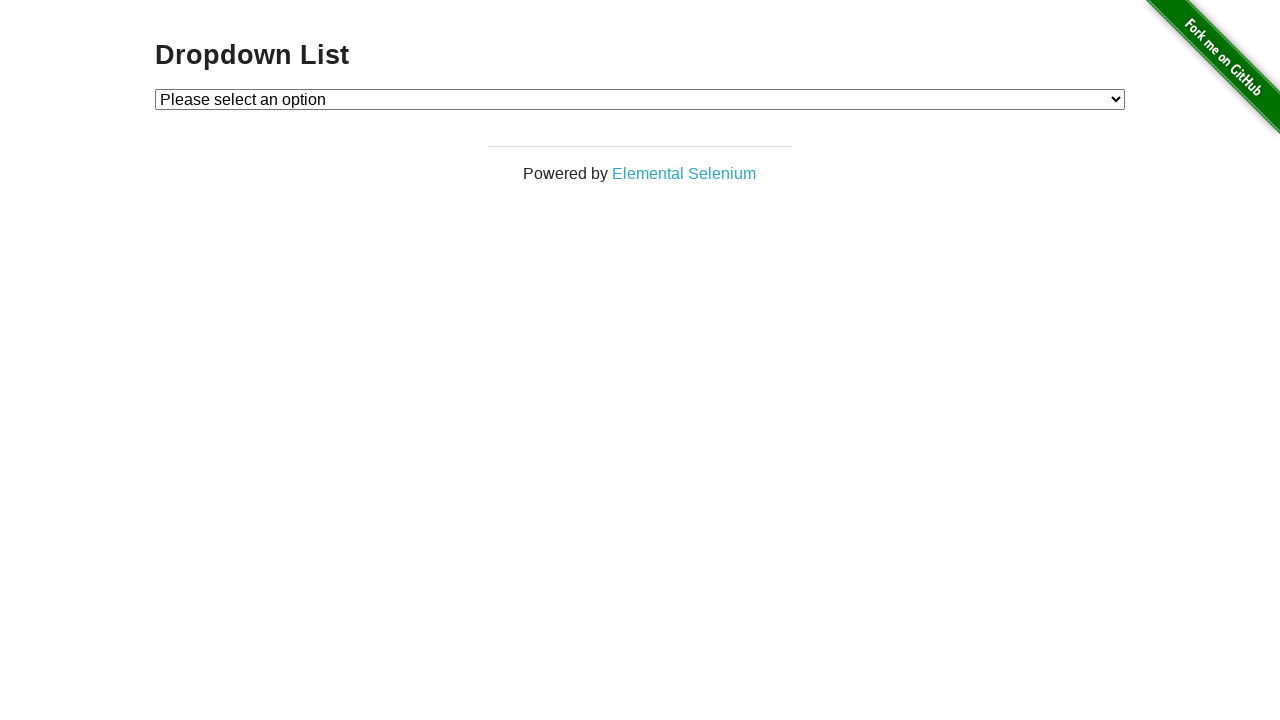

Located dropdown element
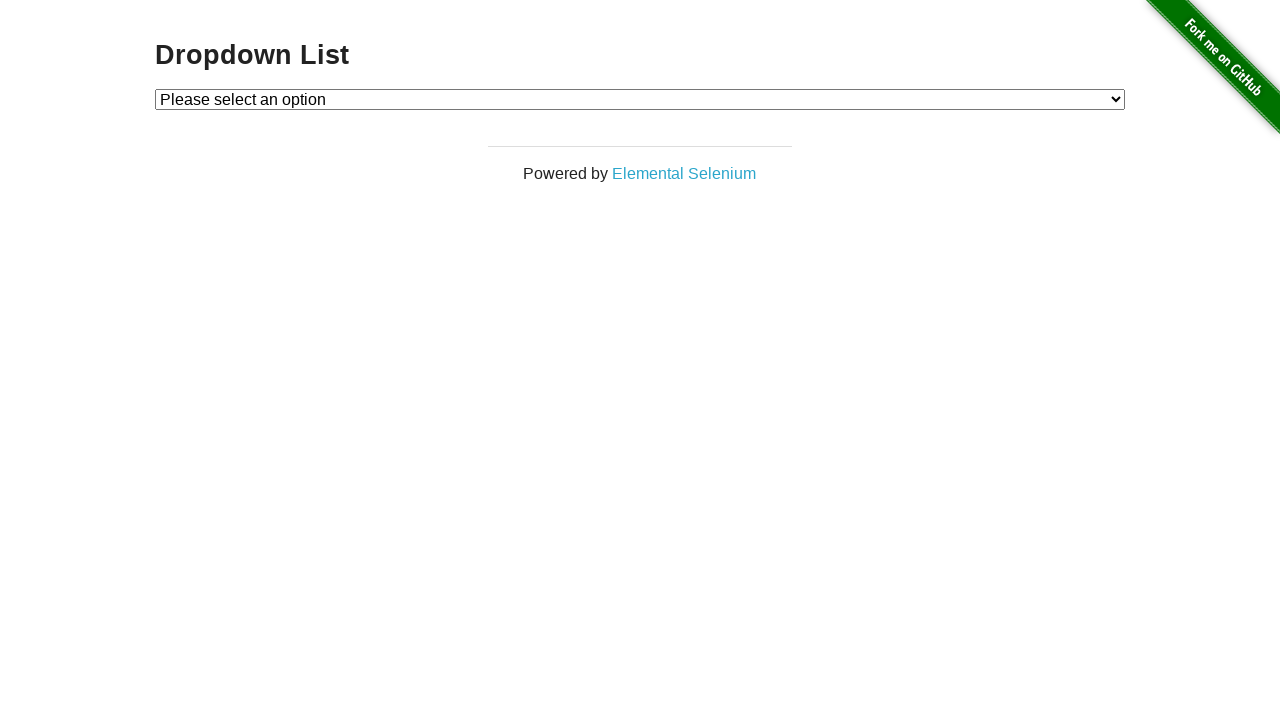

Selected first option (value='1') from dropdown on #dropdown
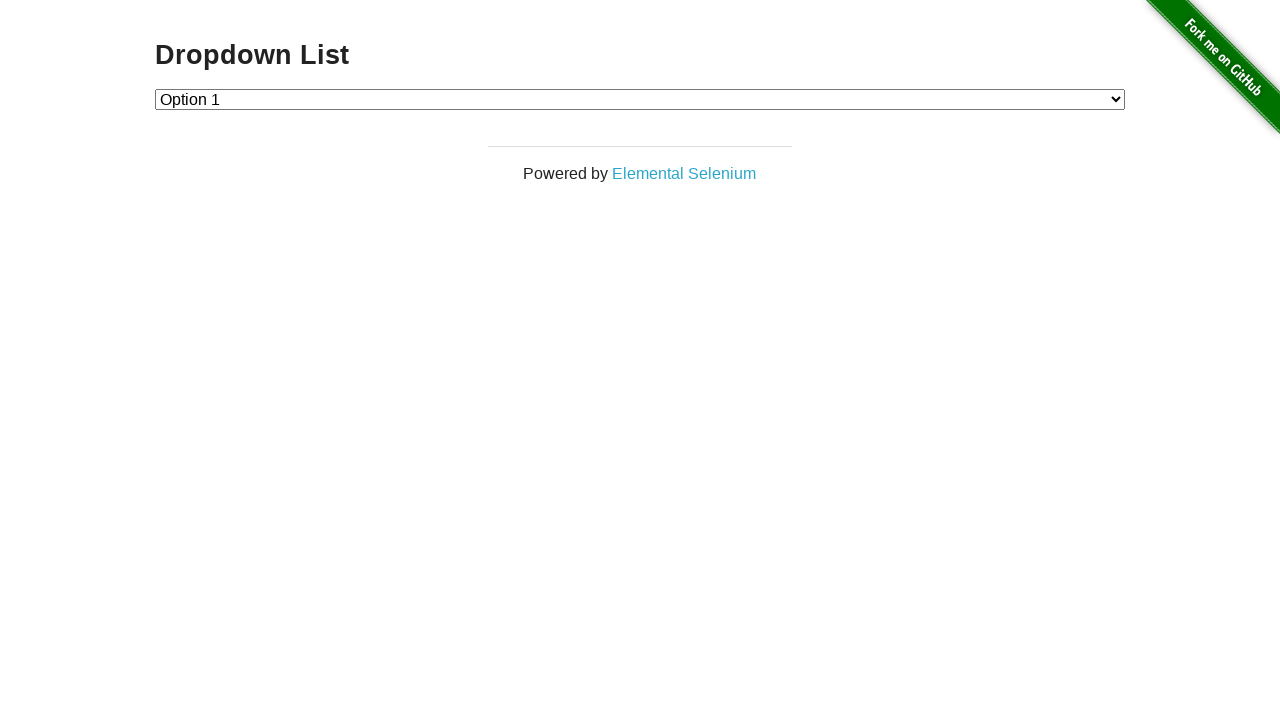

Verified that first option is selected
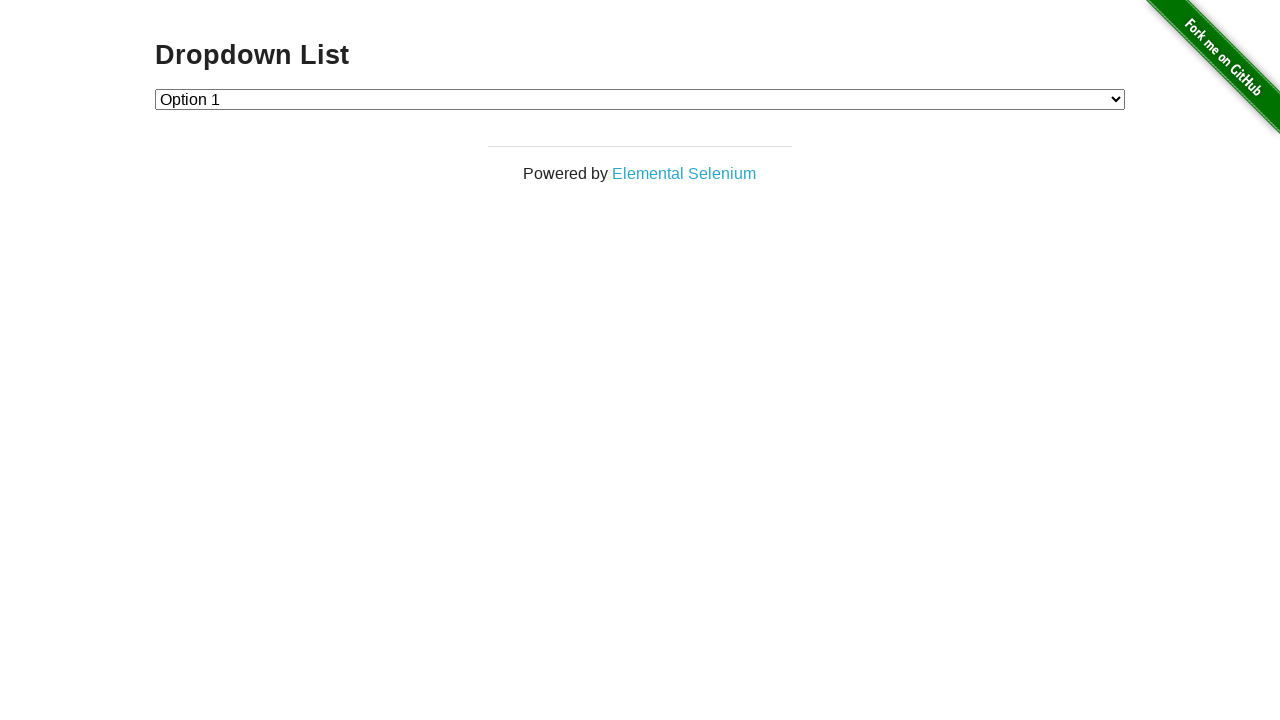

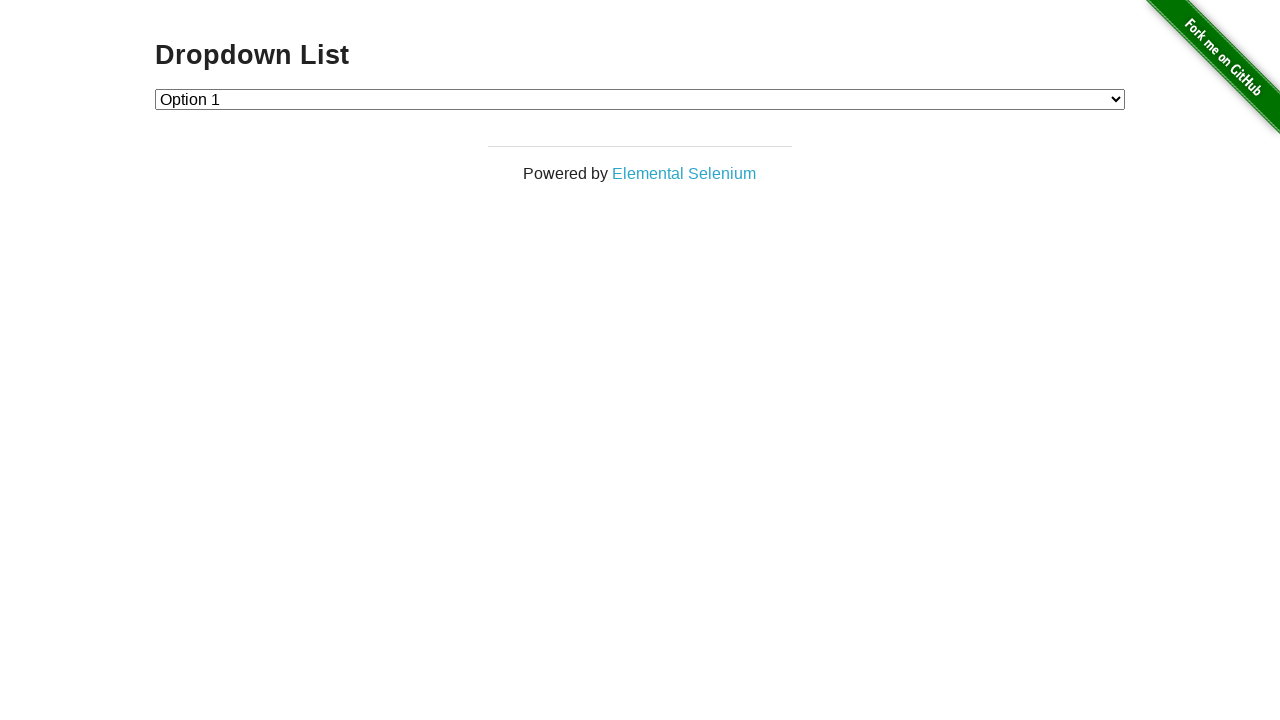